Tests notification message functionality by clicking a link and verifying the flash message that appears

Starting URL: http://the-internet.herokuapp.com/notification_message_rendered

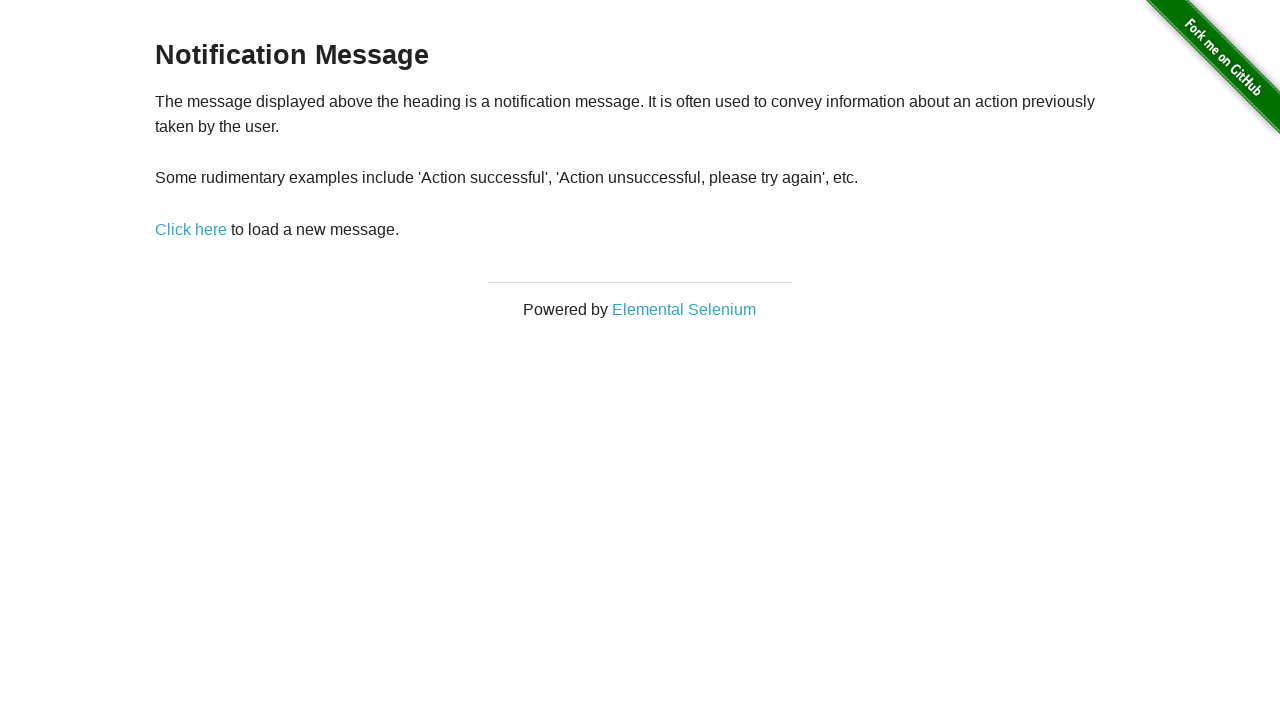

Clicked link to trigger notification message at (191, 229) on .example a
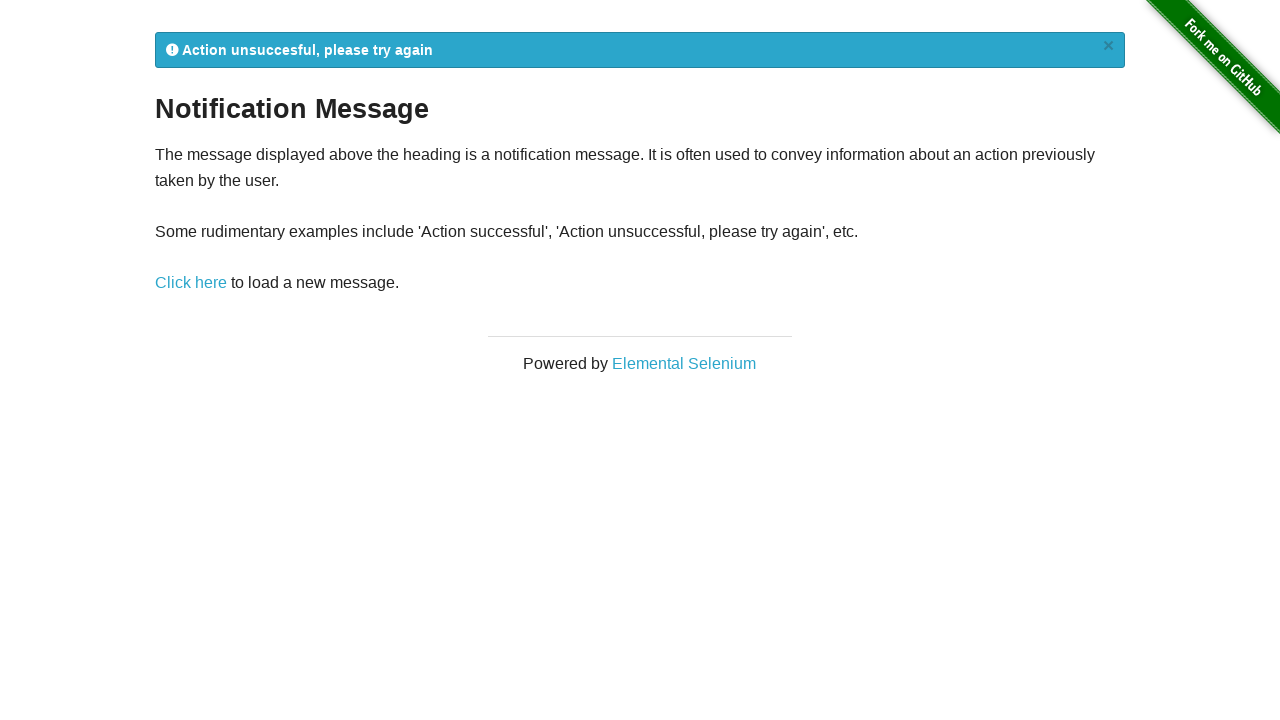

Flash notification message appeared
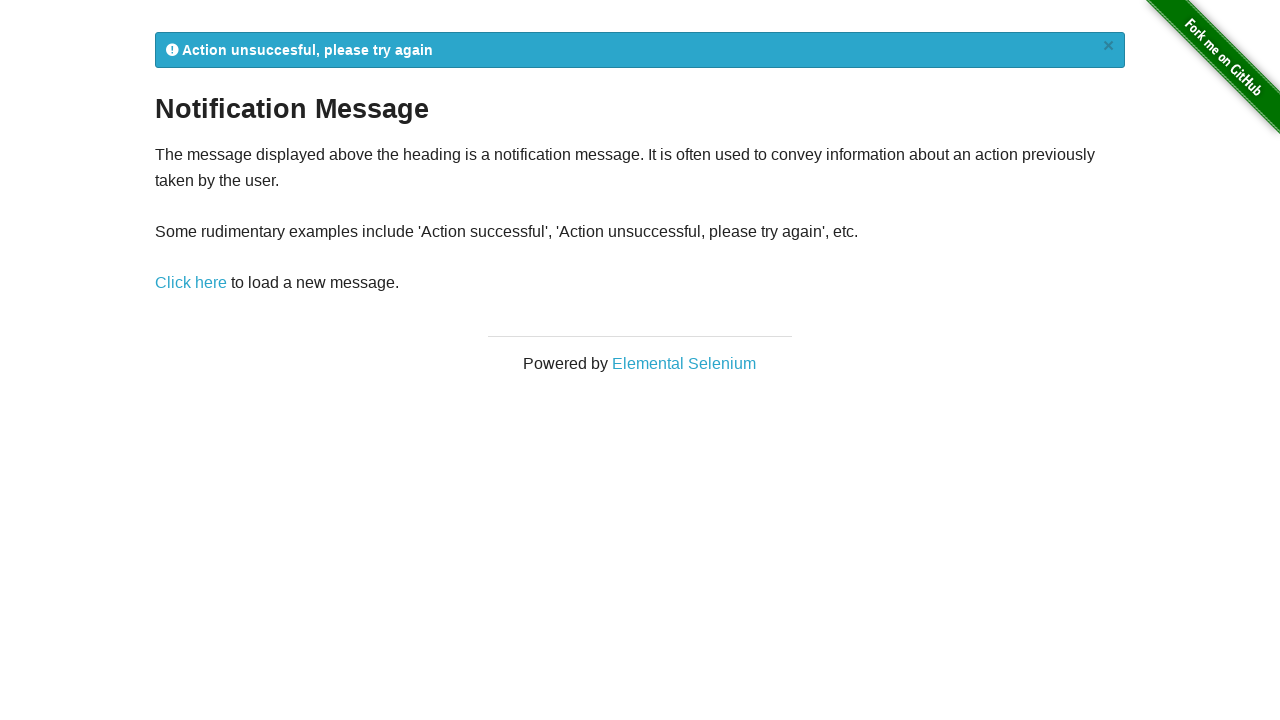

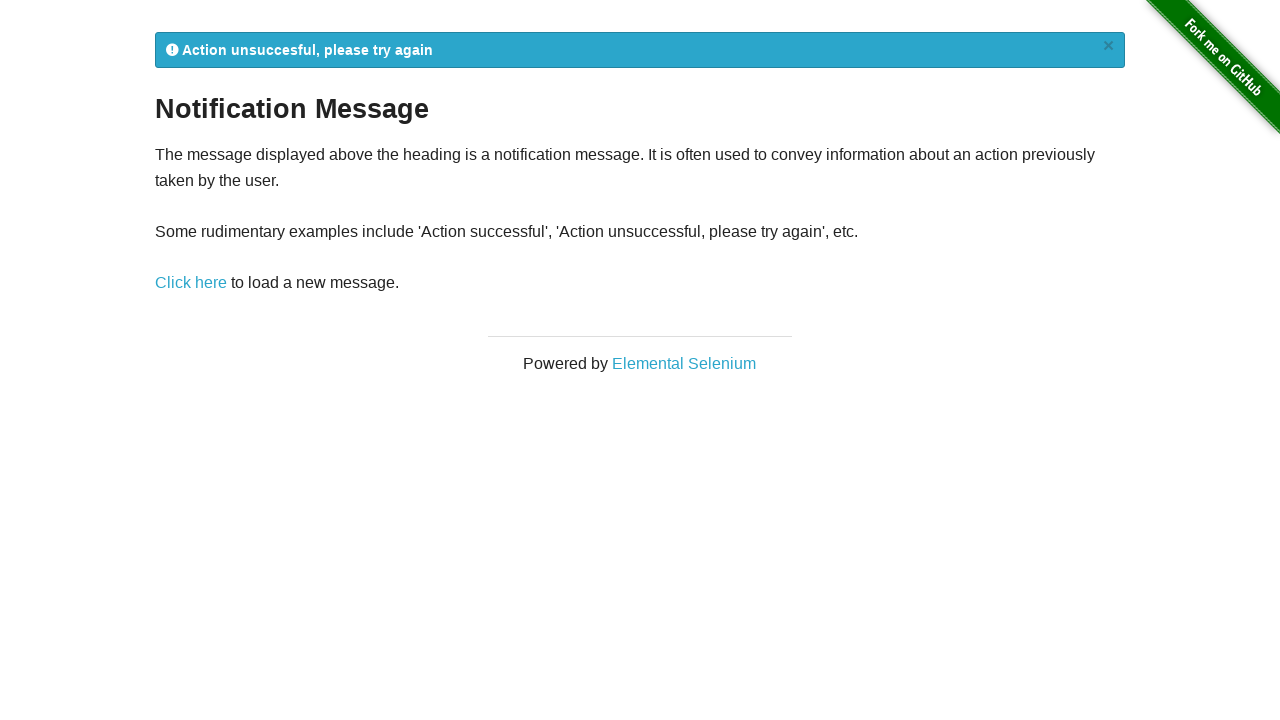